Tests explicit wait functionality by waiting for a button to become clickable, clicking it, and verifying a success message is displayed.

Starting URL: http://suninjuly.github.io/wait2.html

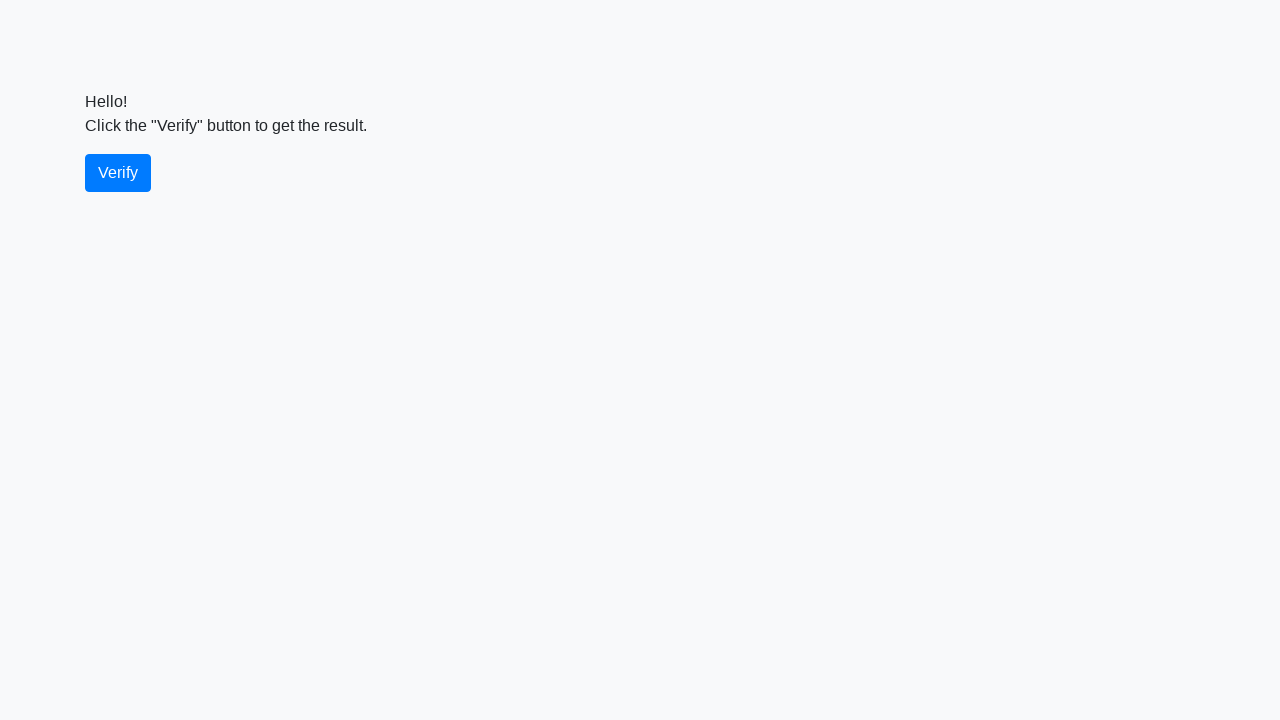

Navigated to explicit wait test page
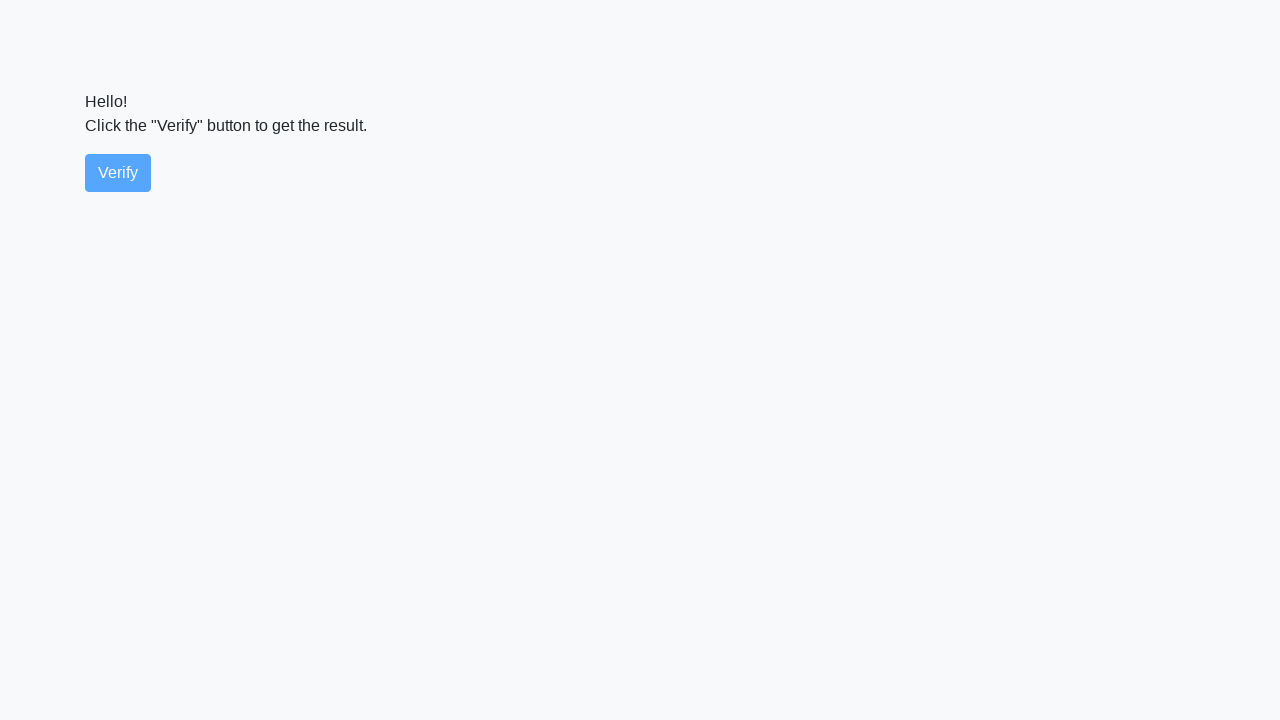

Verify button became visible
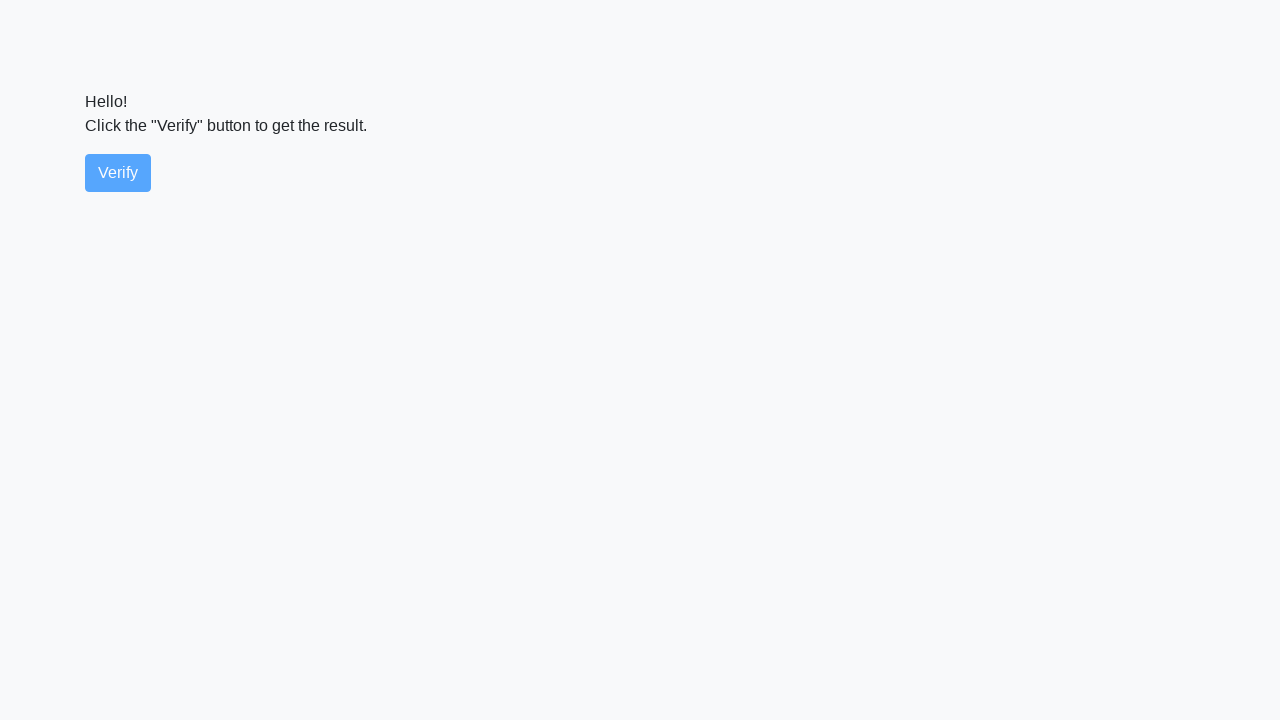

Clicked verify button at (118, 173) on #verify
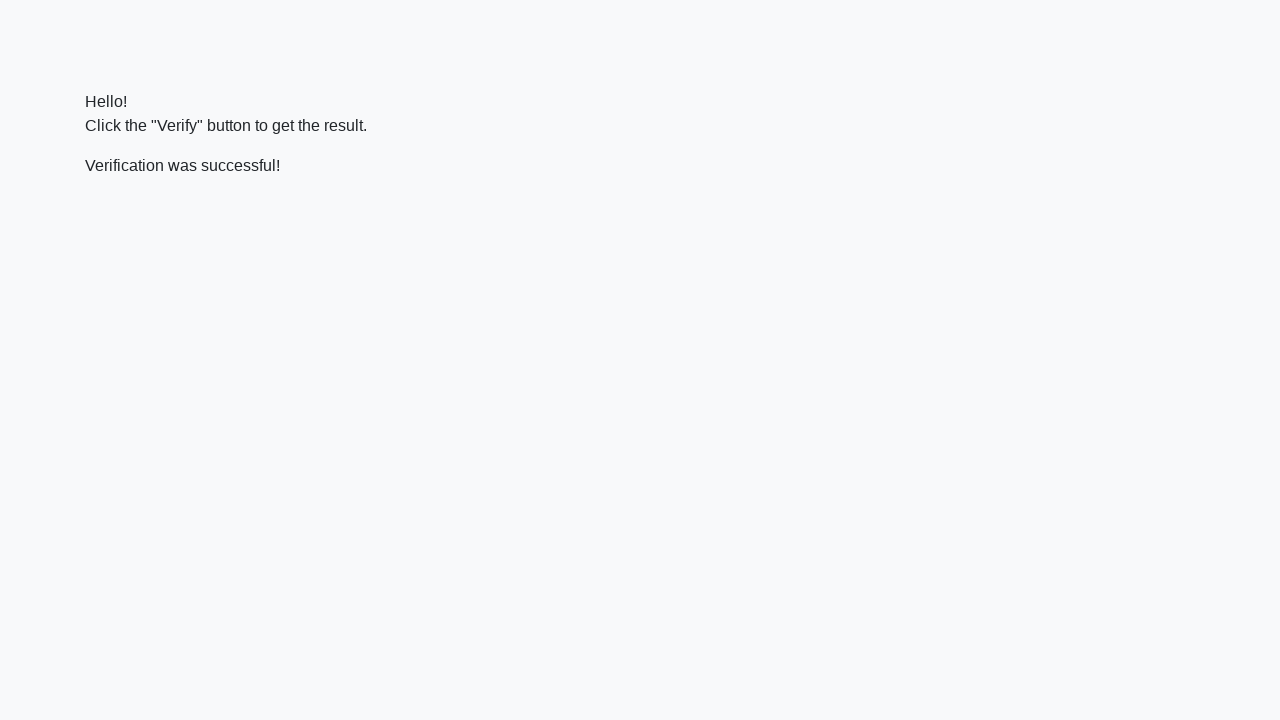

Success message became visible
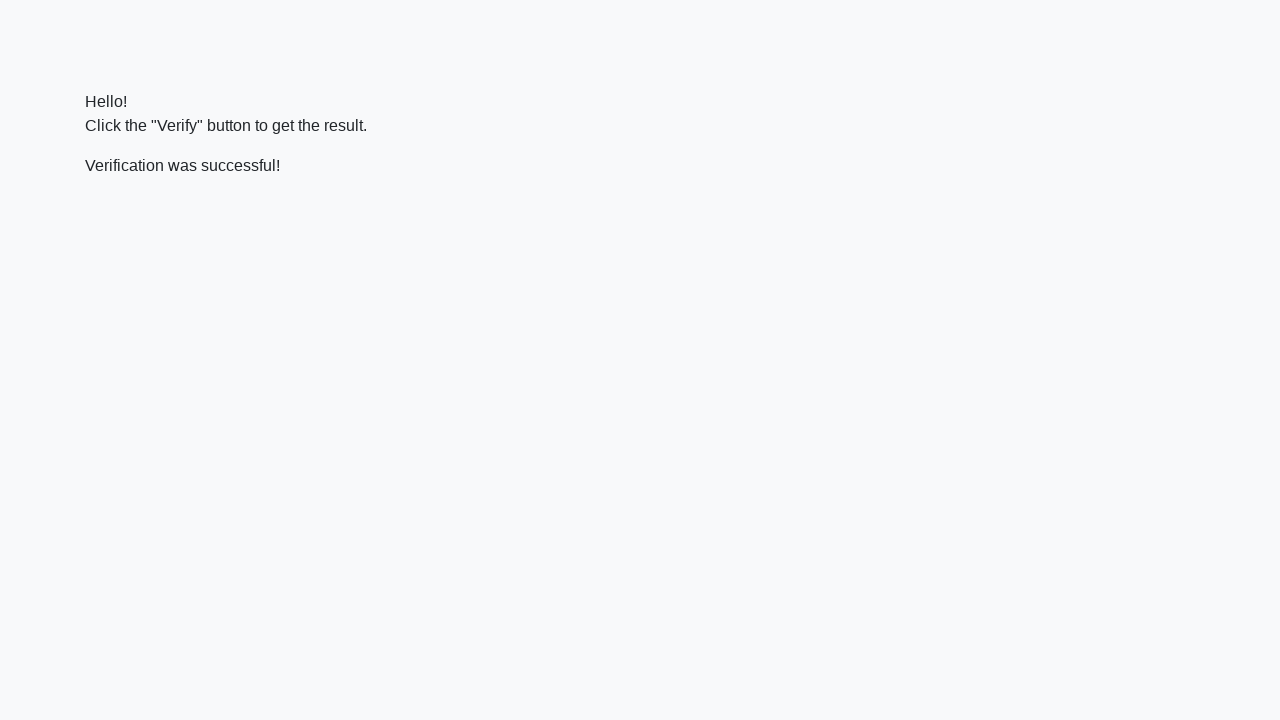

Verified success message contains 'successful'
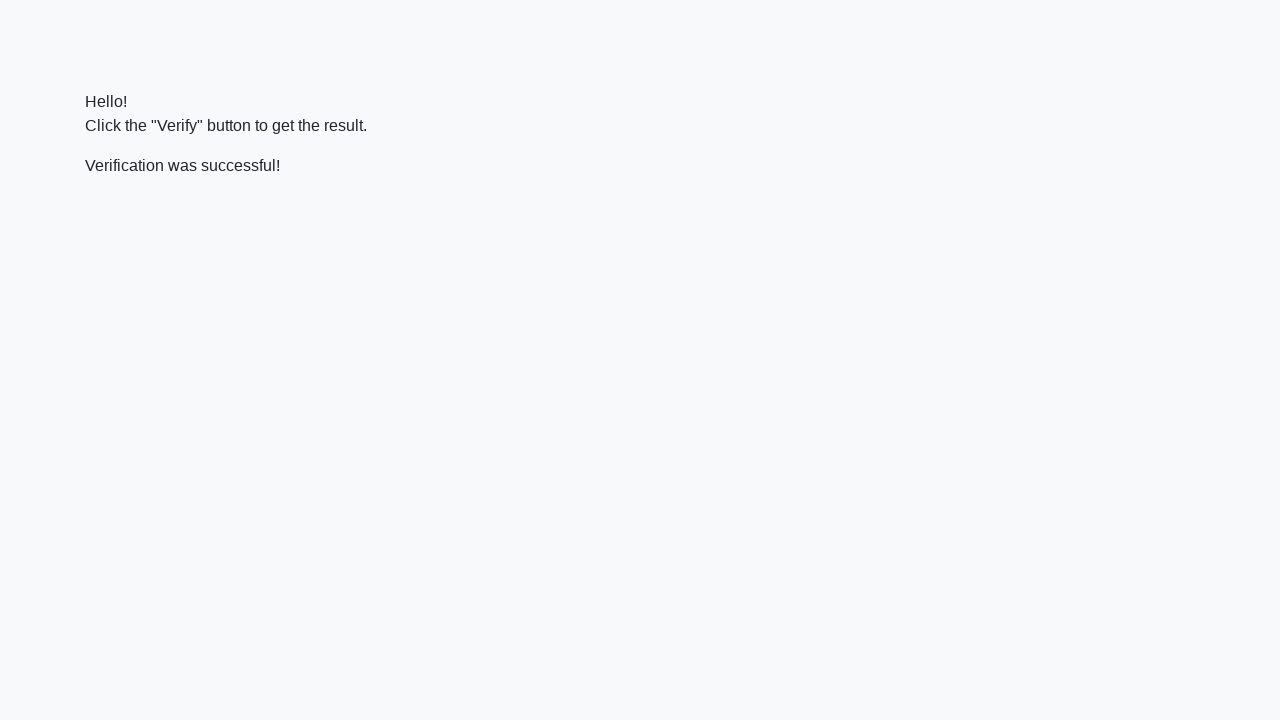

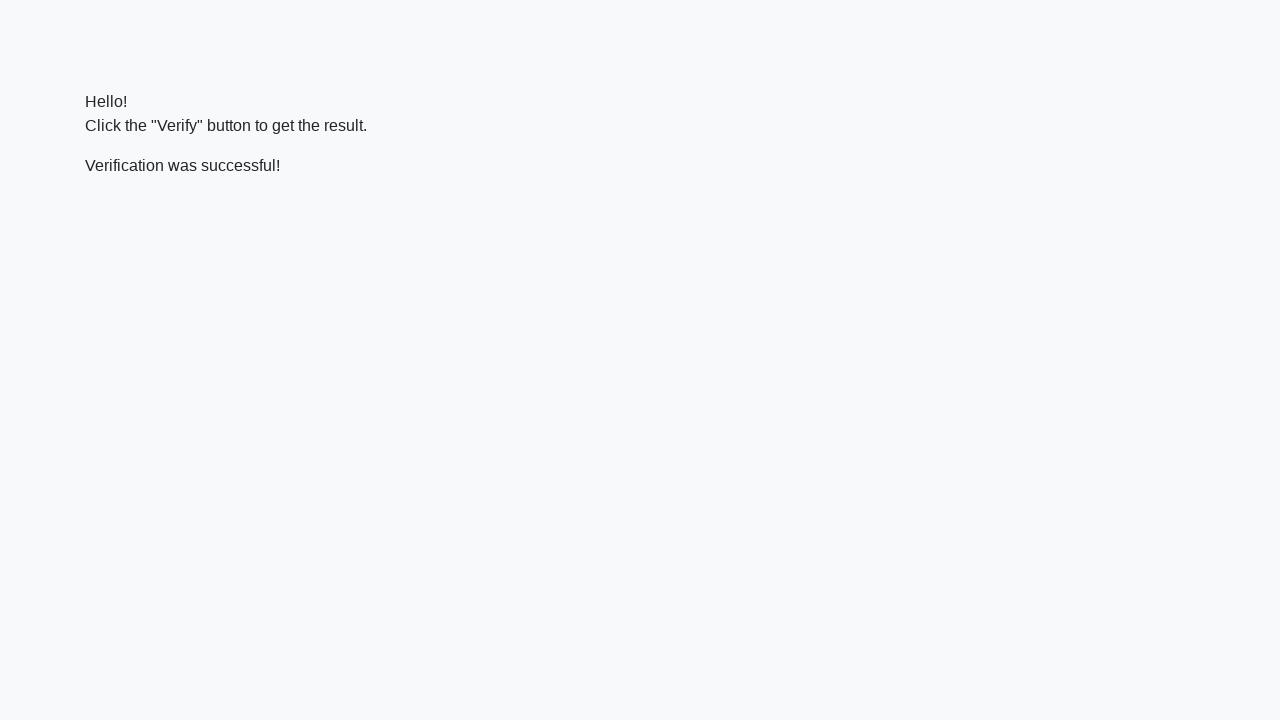